Tests show/hide button functionality by clicking show button to reveal text, then hide button to hide it again

Starting URL: https://acctabootcamp.github.io/site/examples/actions

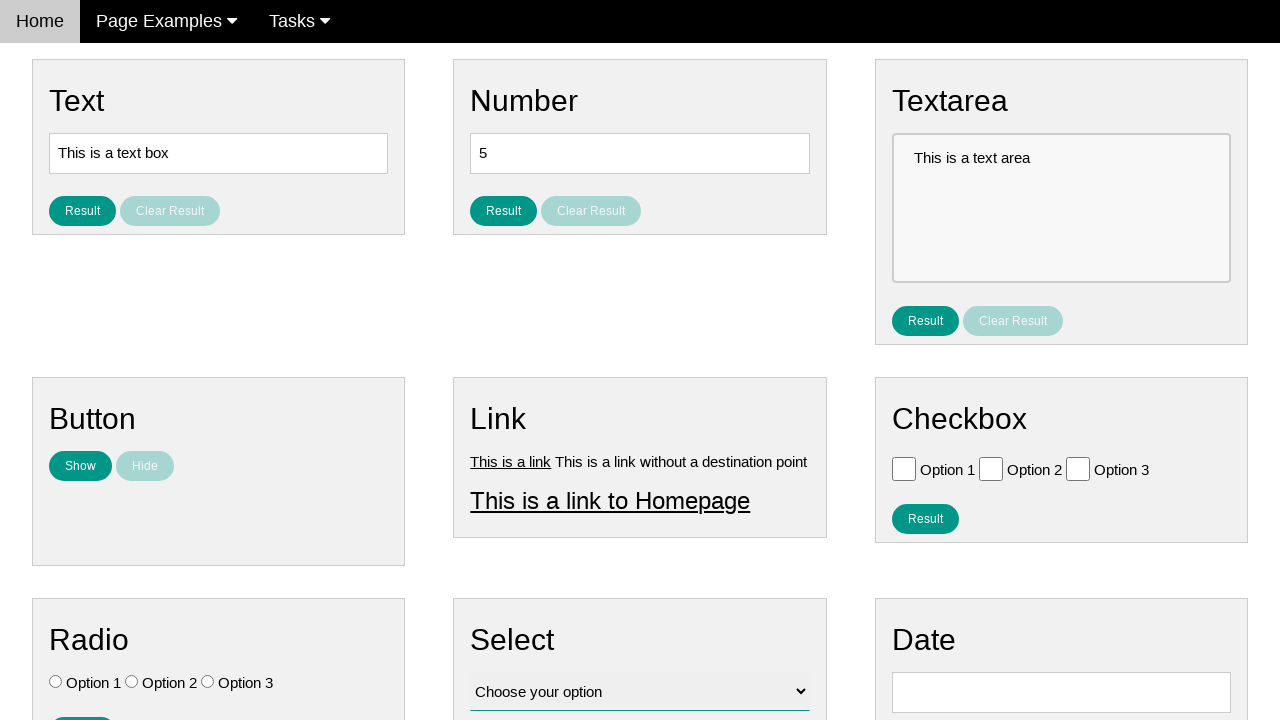

Located text element with id 'show_me'
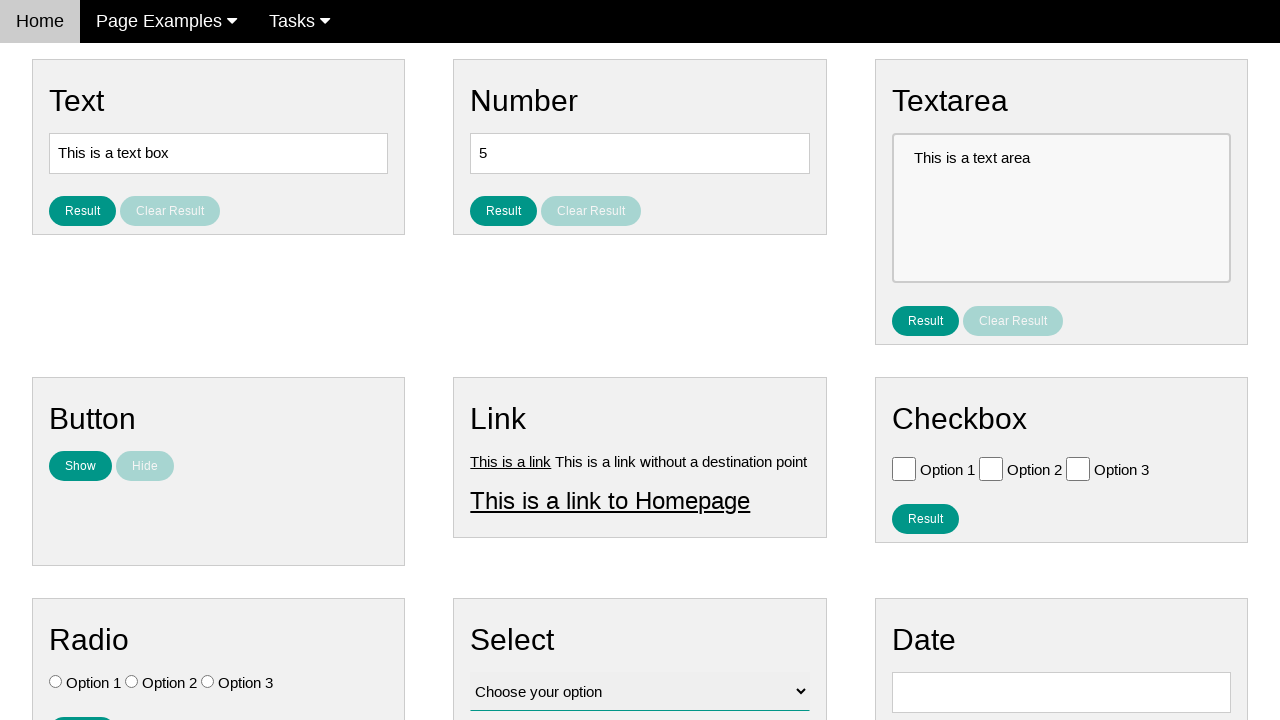

Located show button with id 'show_text'
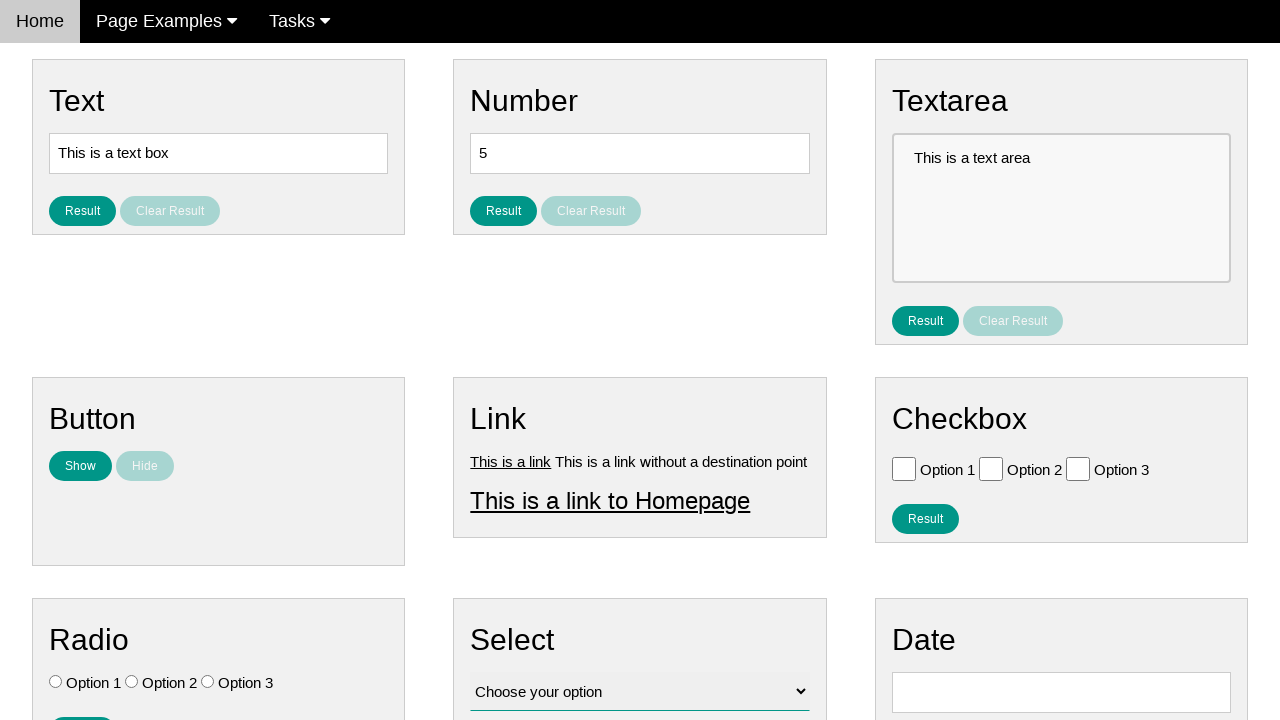

Located hide button with name 'hide_text'
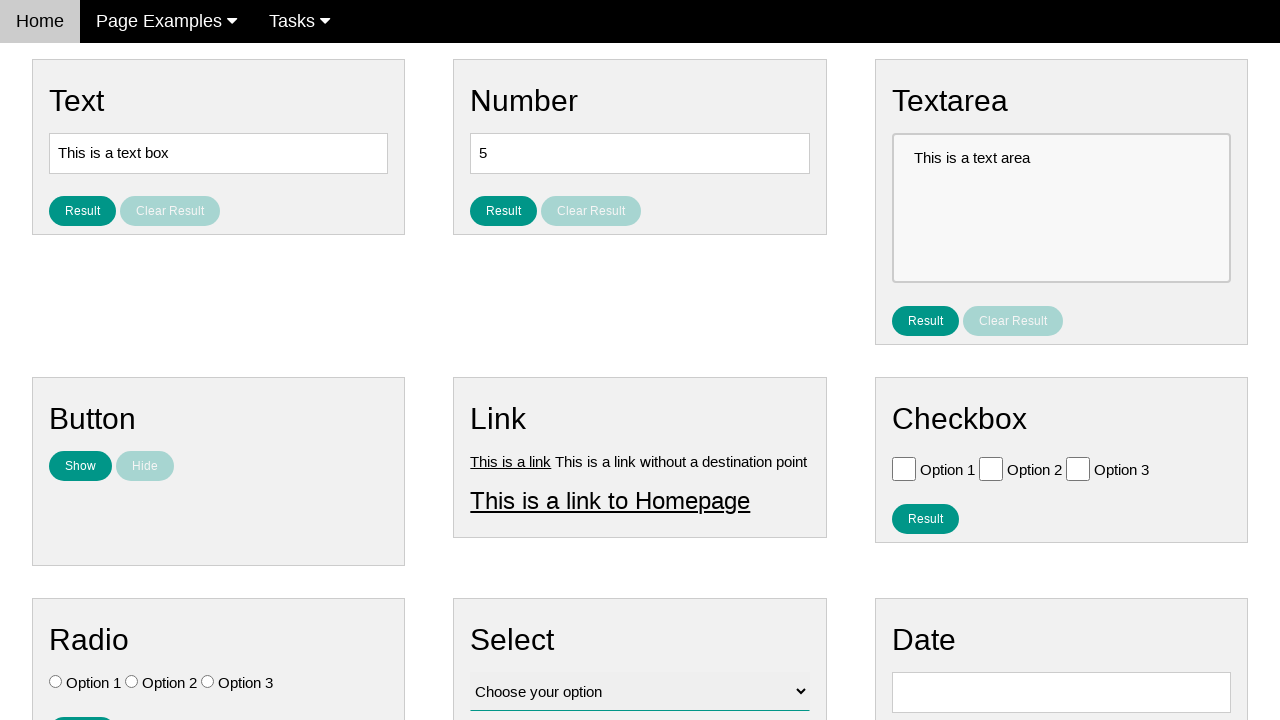

Verified text element is initially hidden
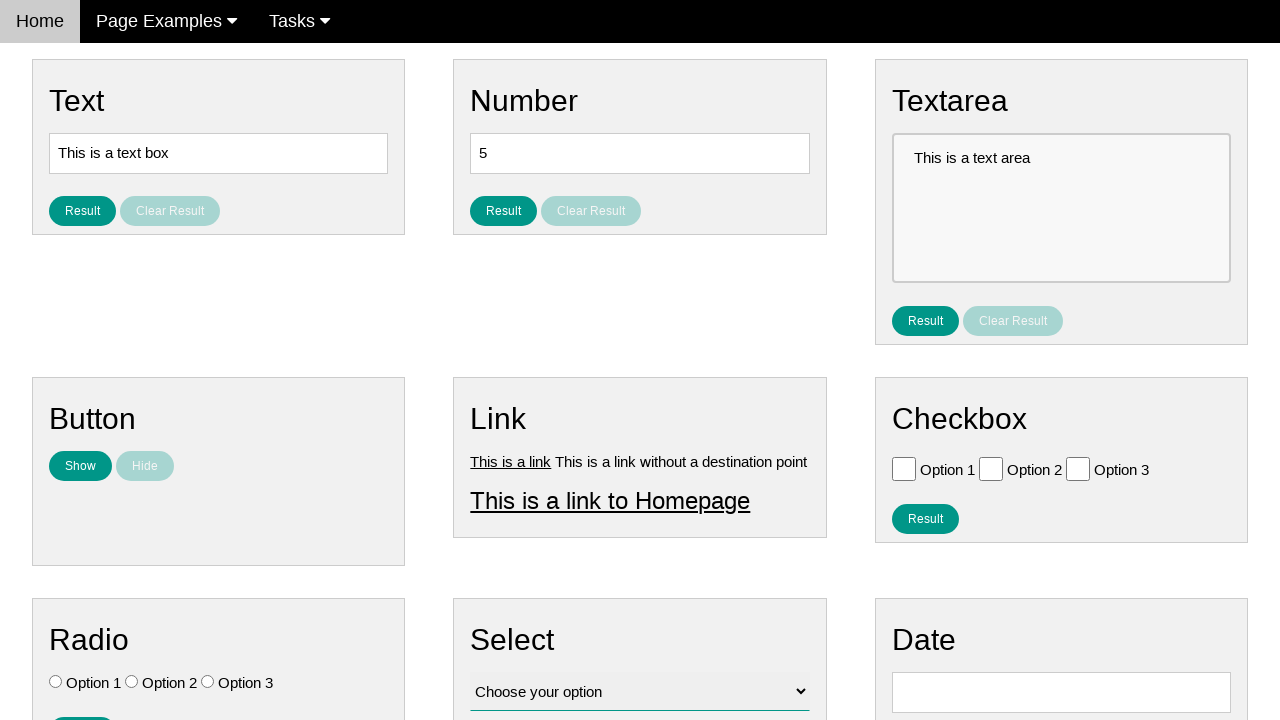

Verified show button is initially enabled
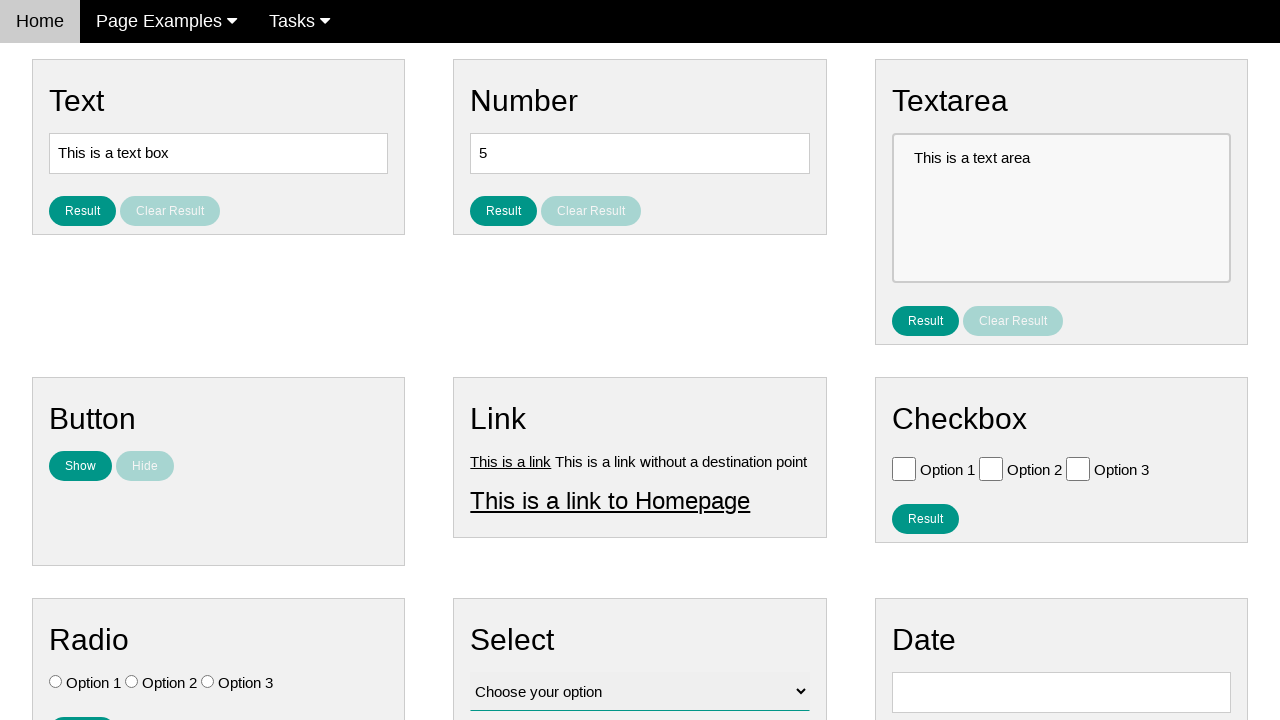

Verified hide button is initially disabled
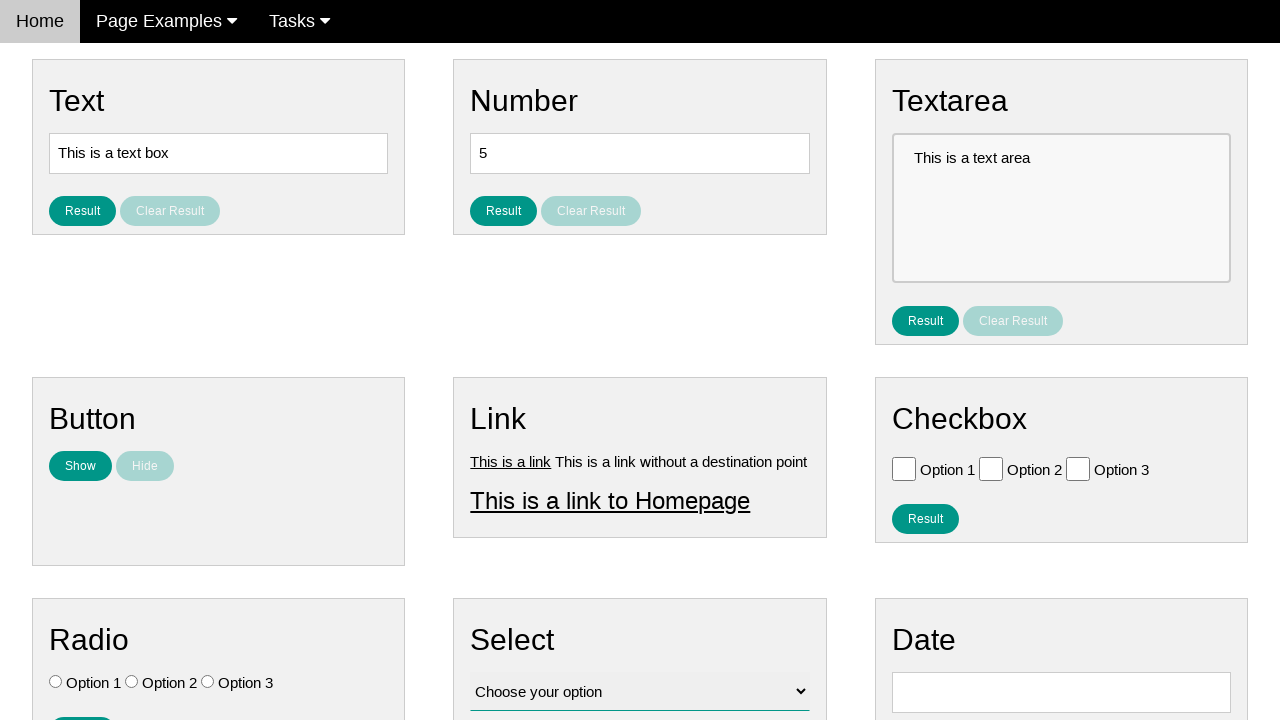

Clicked show button to reveal text at (80, 466) on #show_text
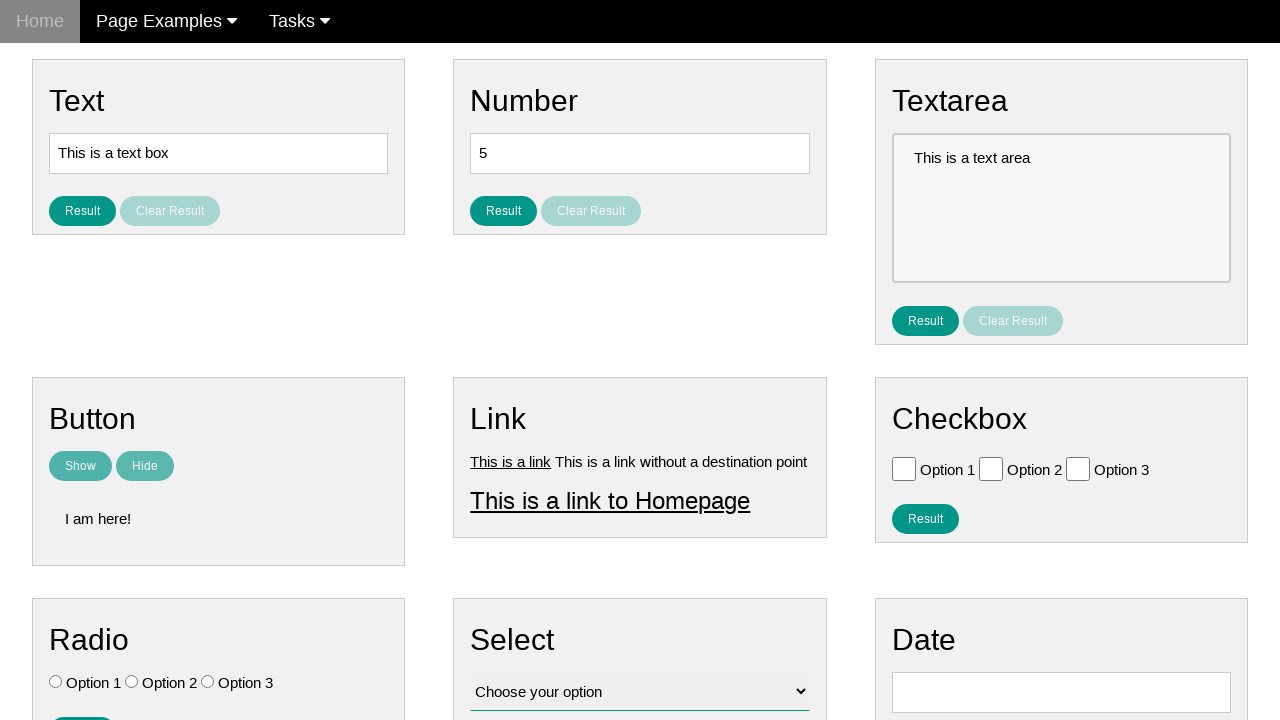

Verified text element is now visible
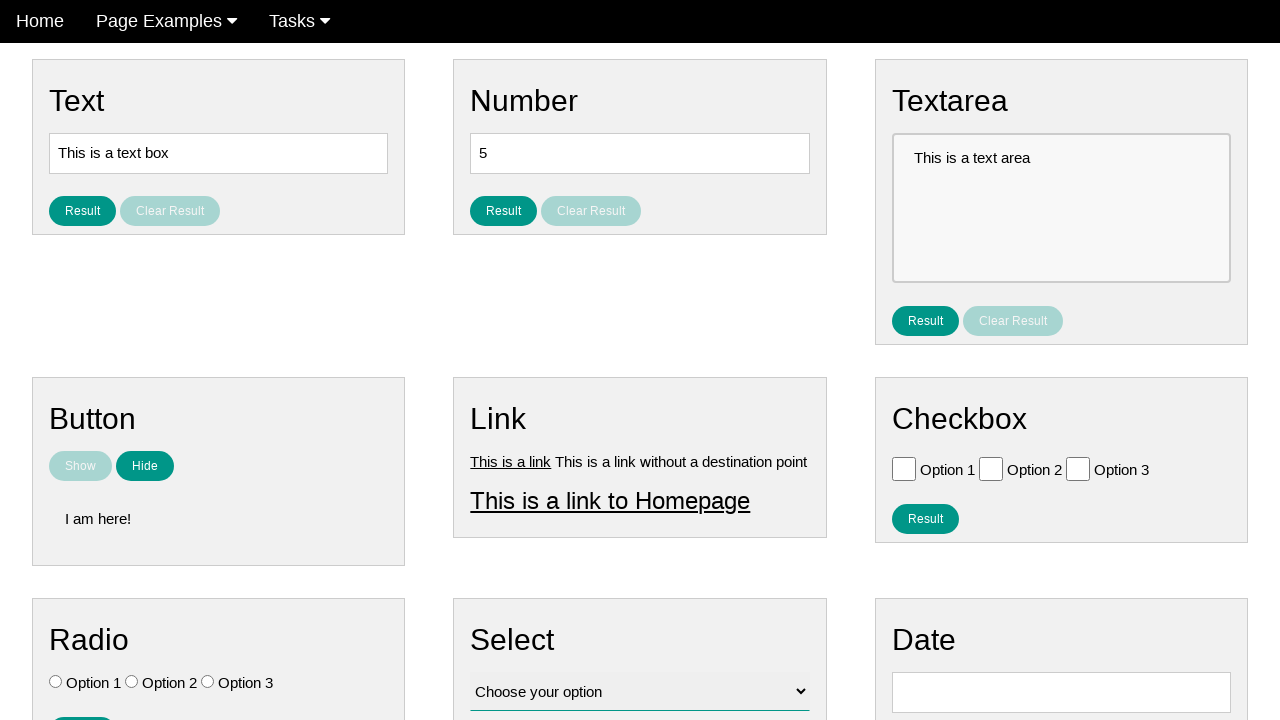

Verified show button is now disabled
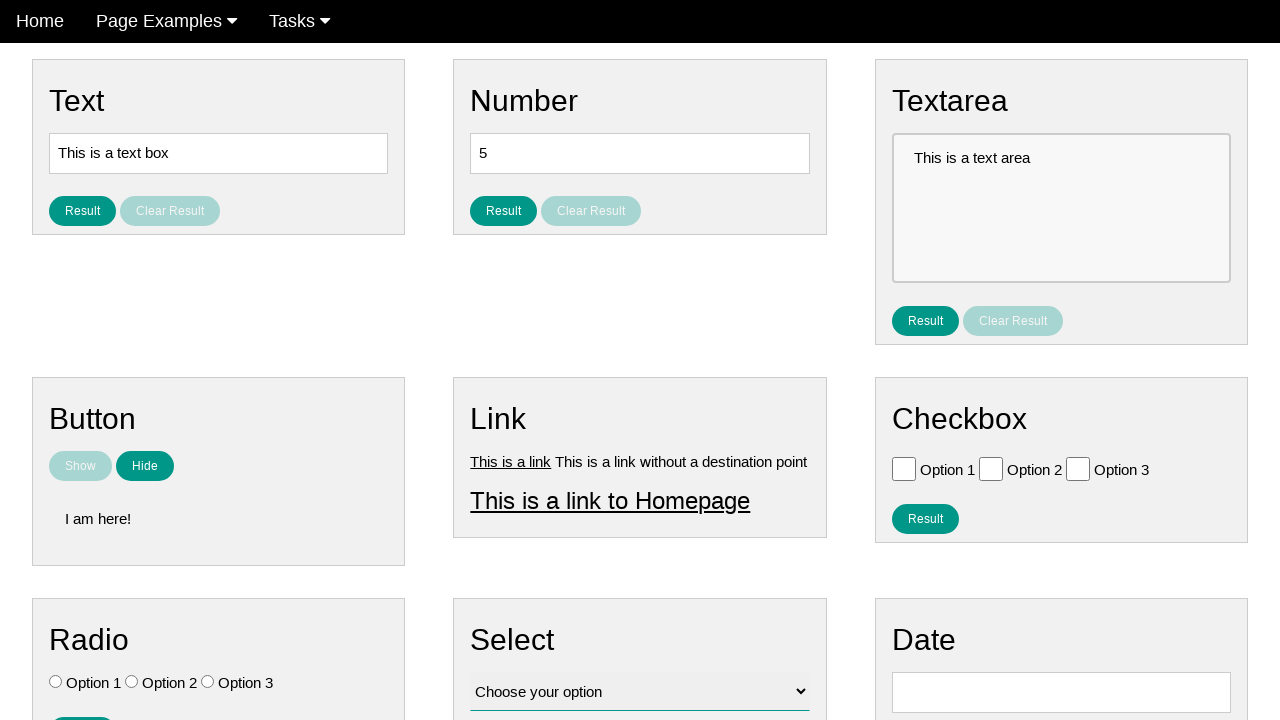

Verified hide button is now enabled
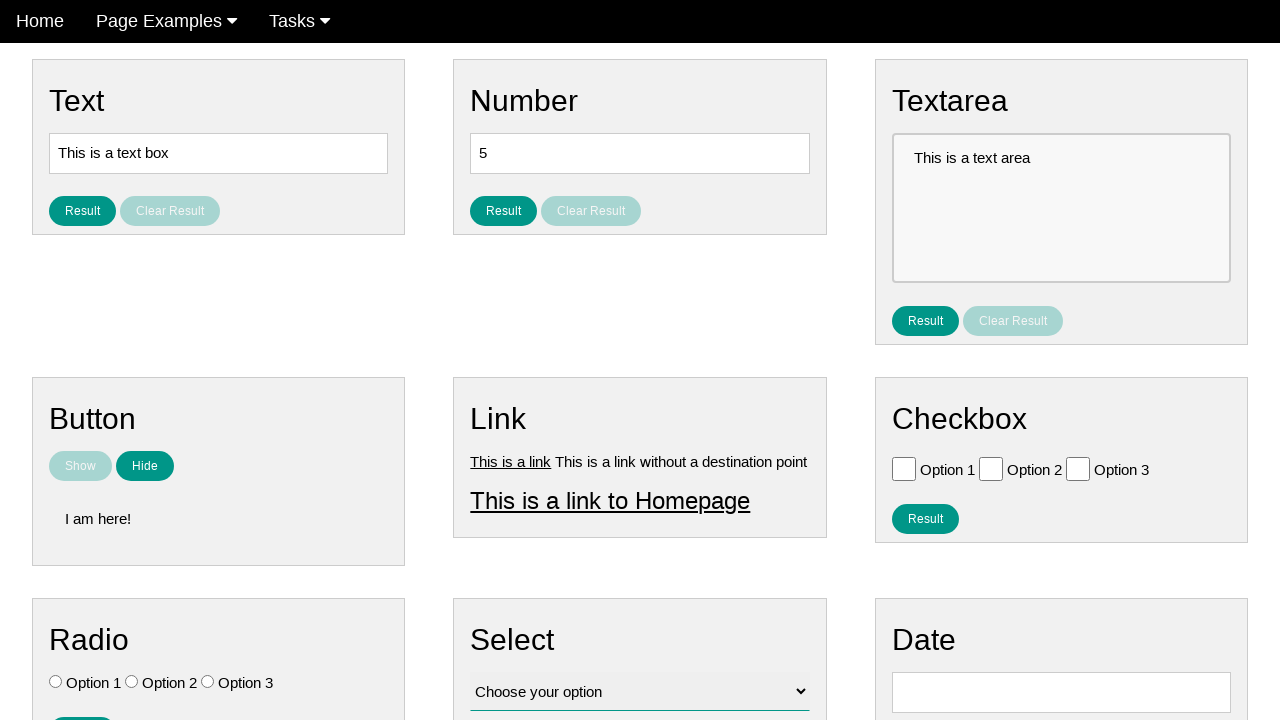

Clicked hide button to conceal text at (145, 466) on [name='hide_text']
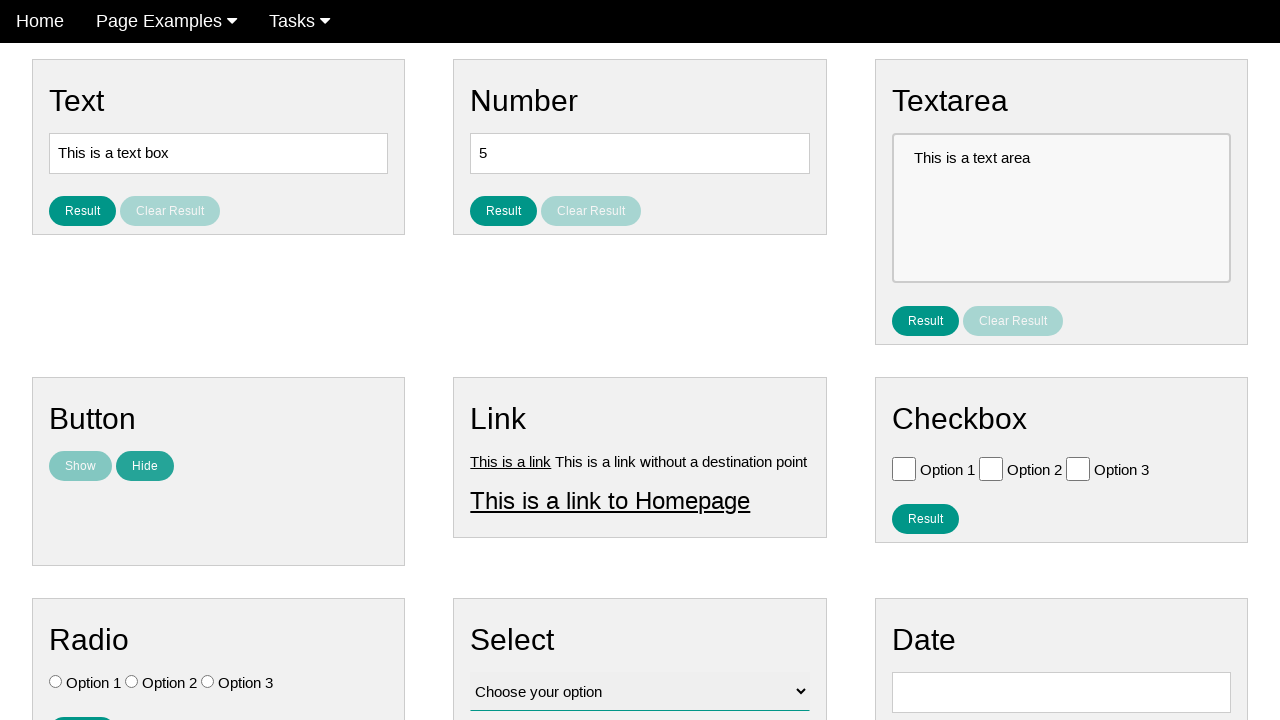

Verified text element is hidden again
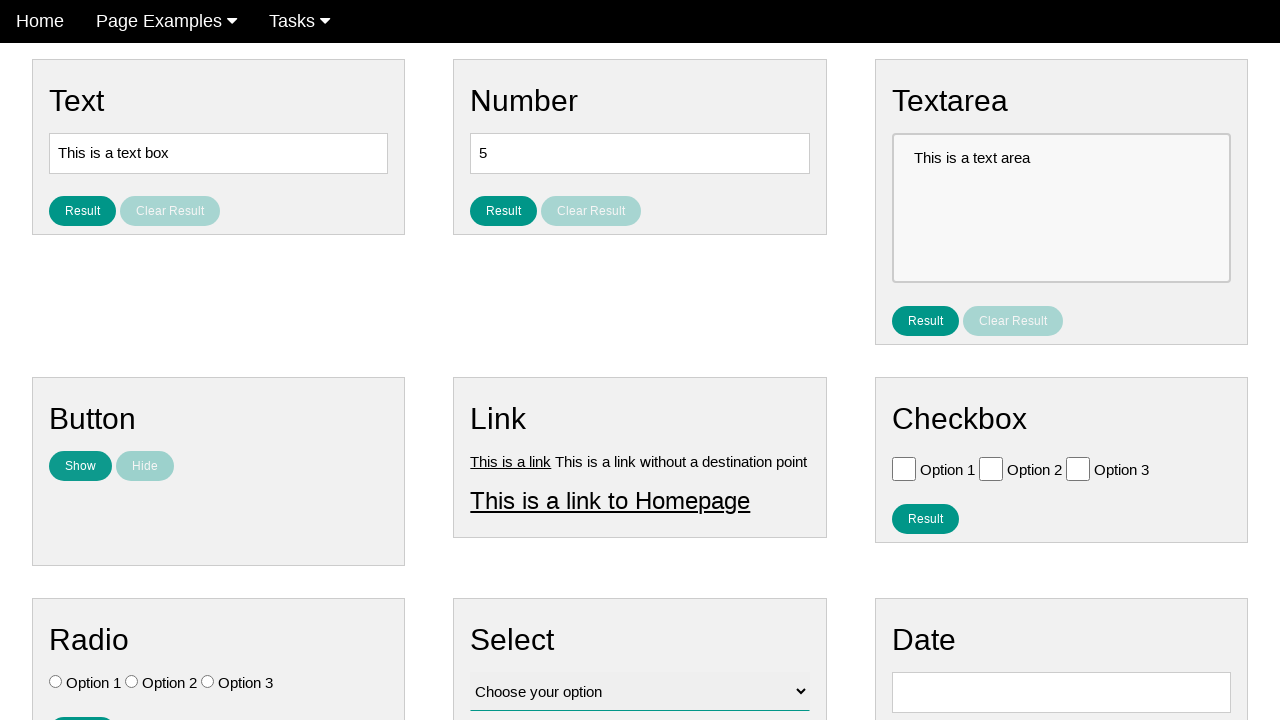

Verified show button is enabled again
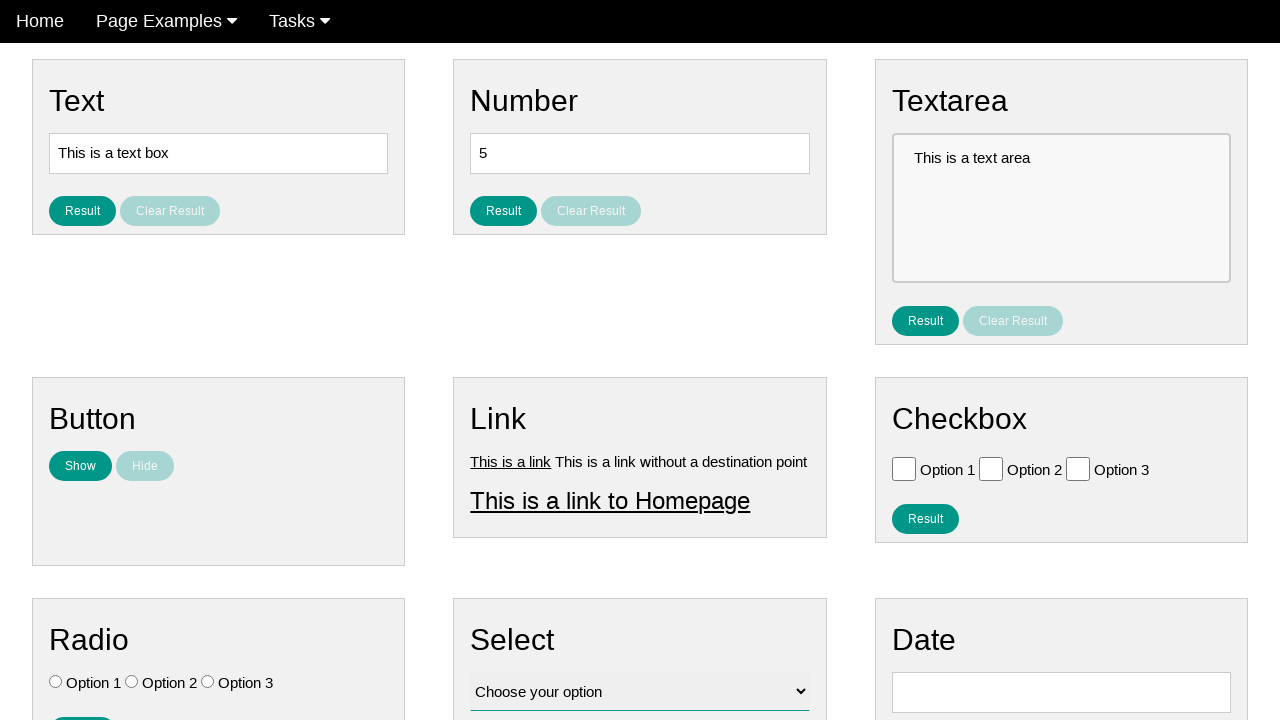

Verified hide button is disabled again
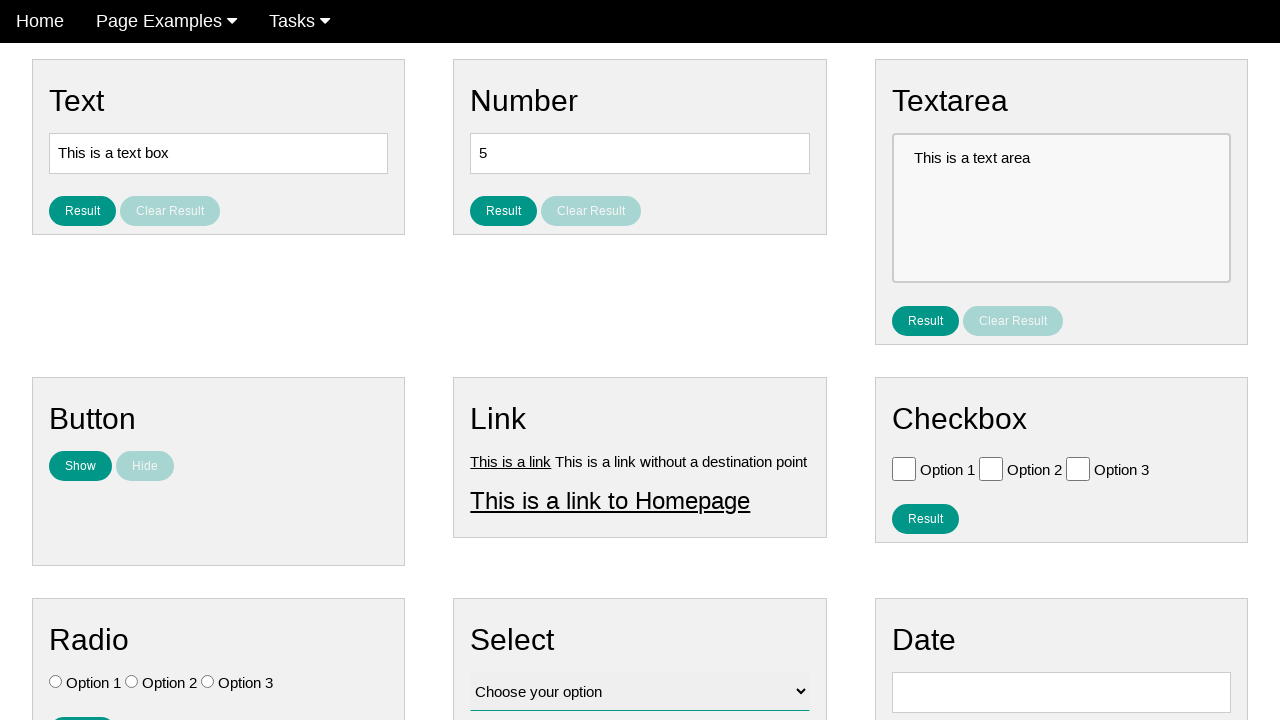

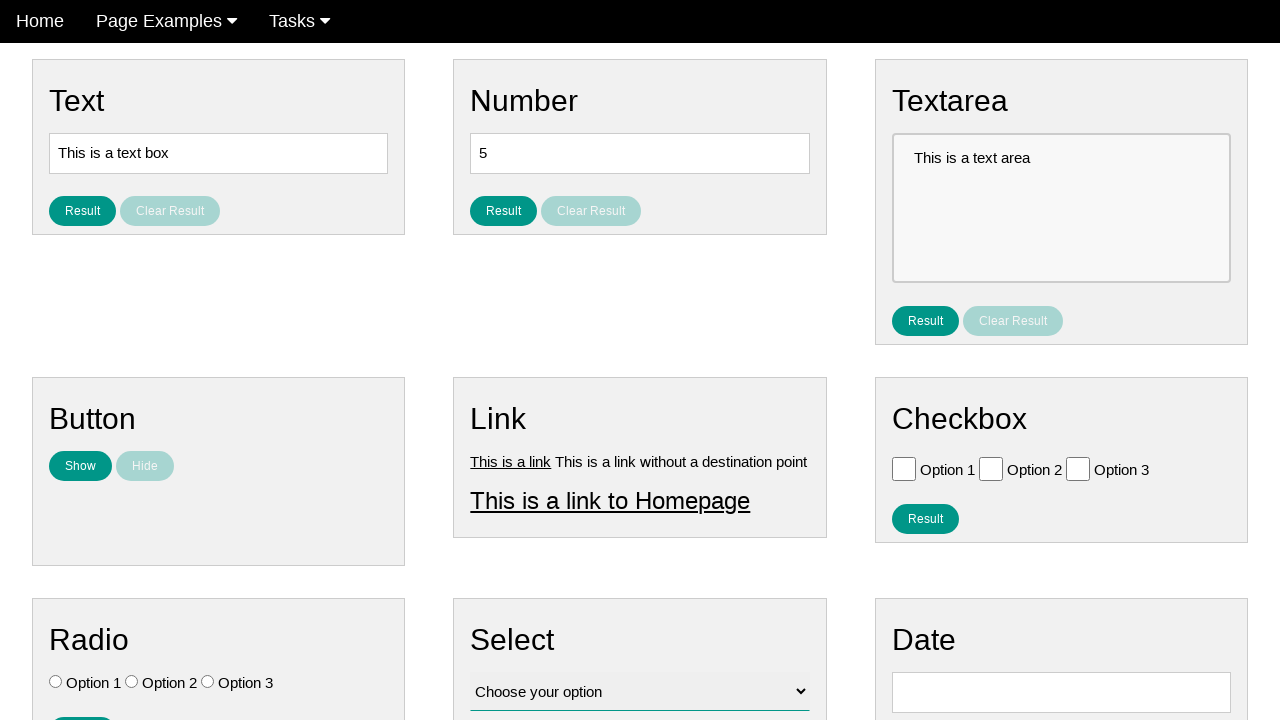